Tests form field validation on a feedback form by filling in name, phone, and message fields and verifying the values are correctly entered.

Starting URL: http://allolosos.com.ua/ru/menu/pizza

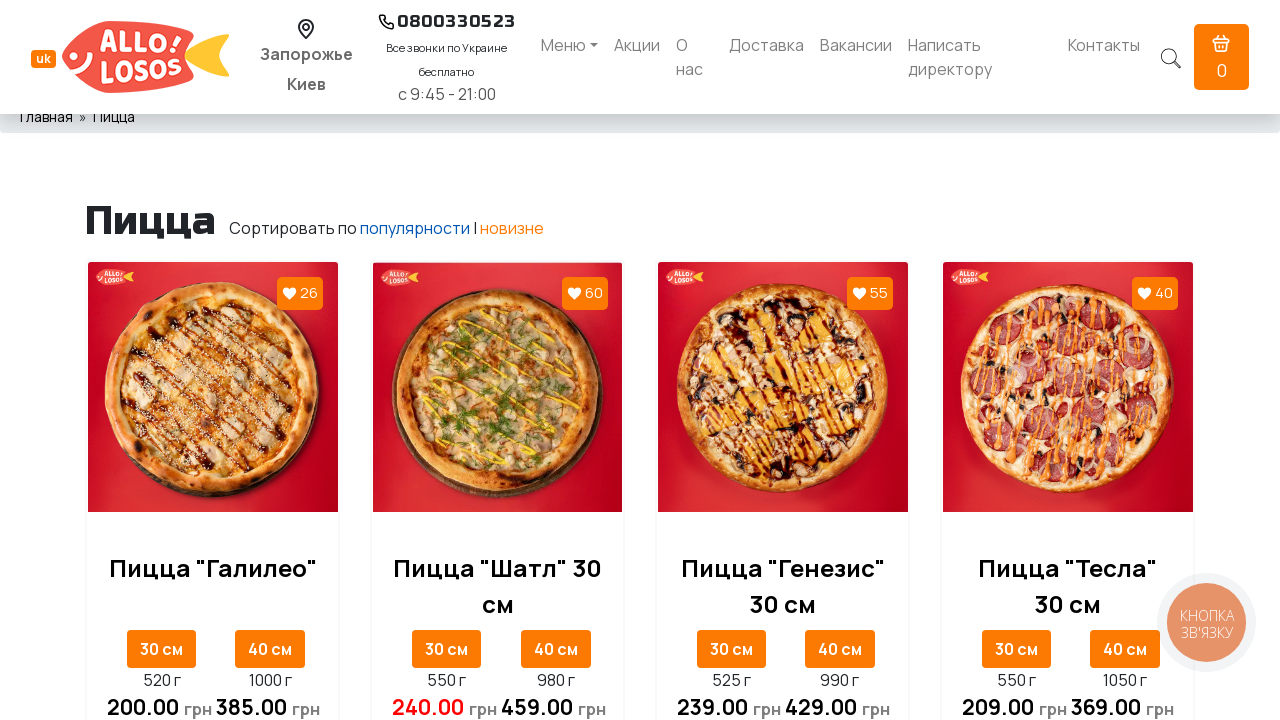

Clicked on director feedback link at (980, 57) on a[href='/ru/director']
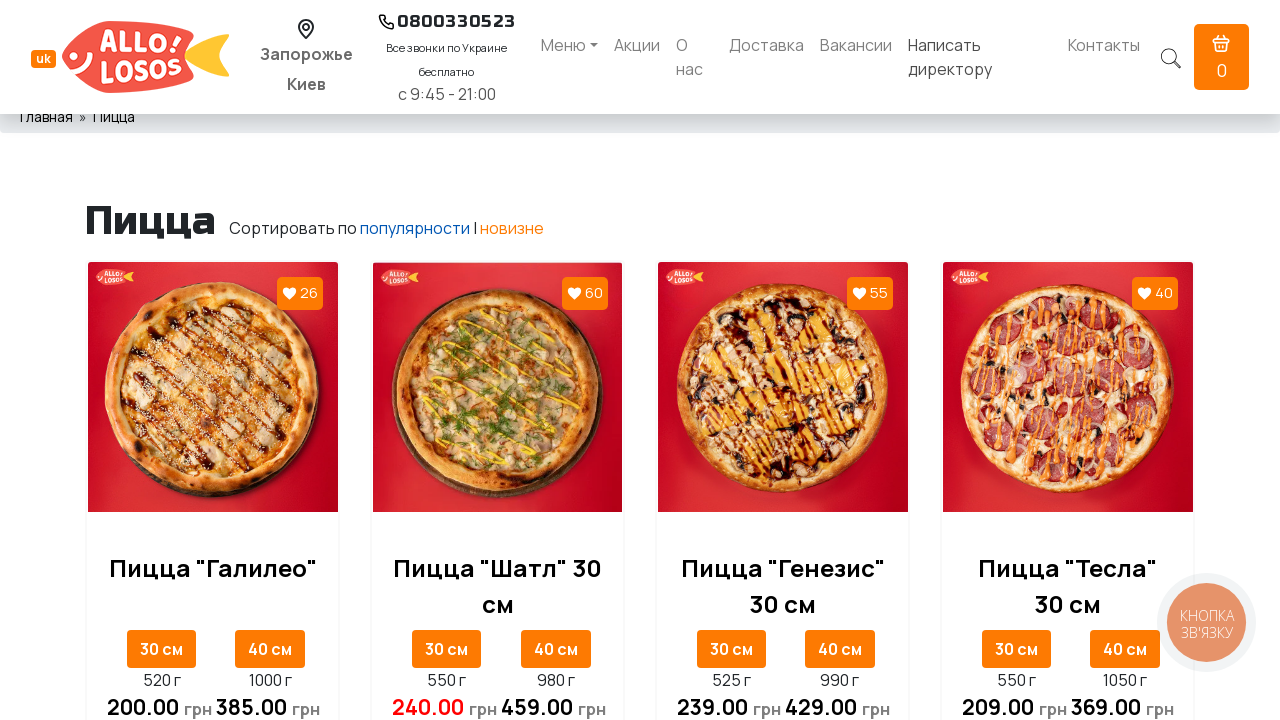

Feedback form loaded and name field is visible
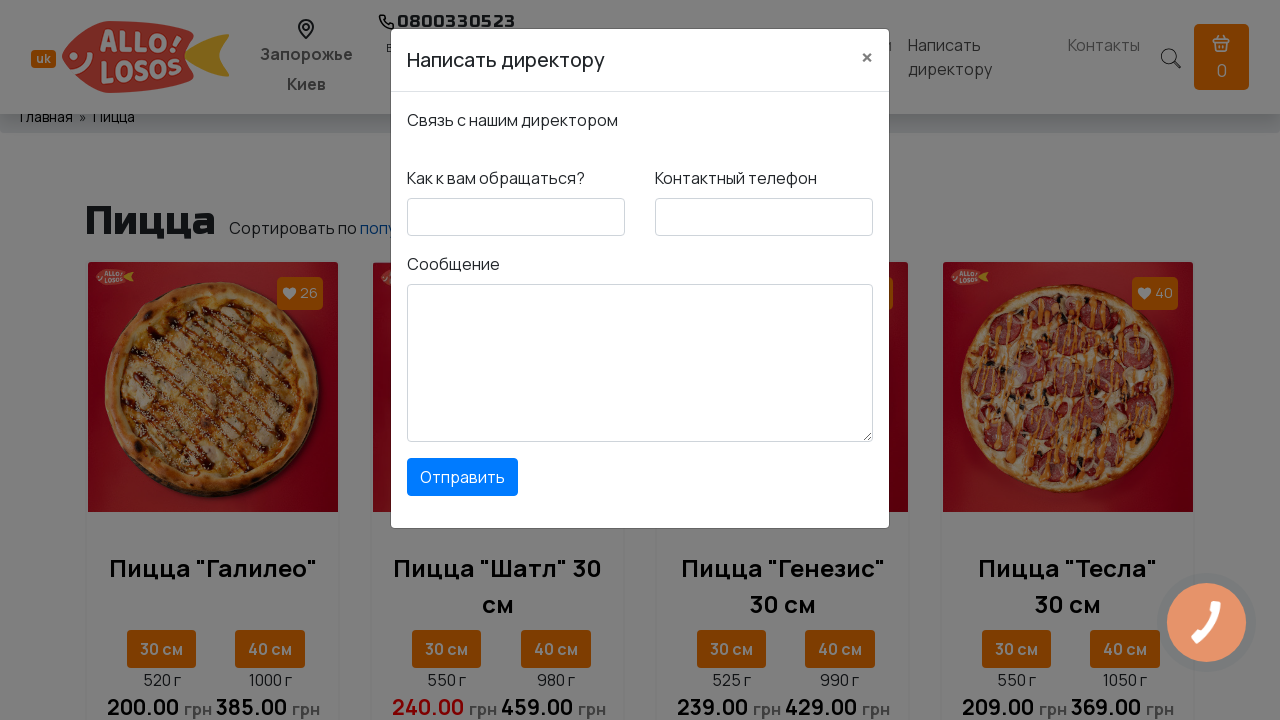

Filled name field with 'Miroslav' on #feedbackdirector-name
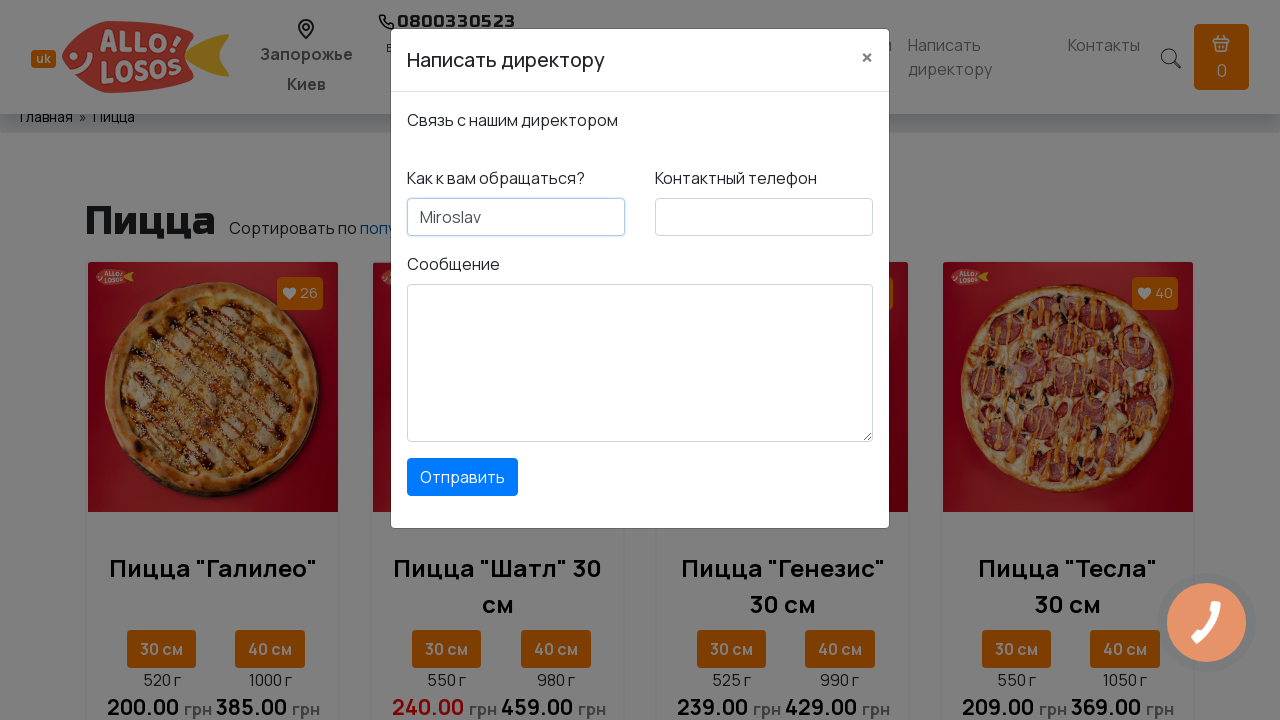

Filled phone field with '0502380088' on #feedbackdirector-phone
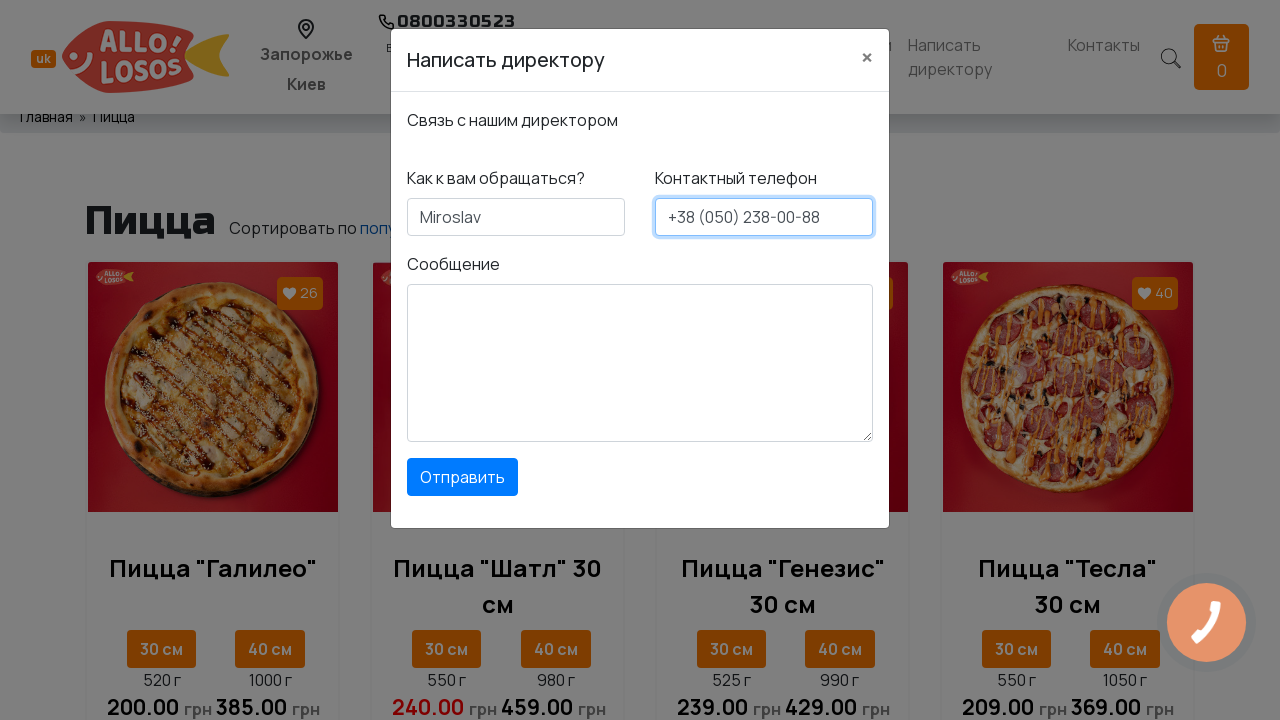

Filled message field with 'Thank you very much' on #feedbackdirector-message
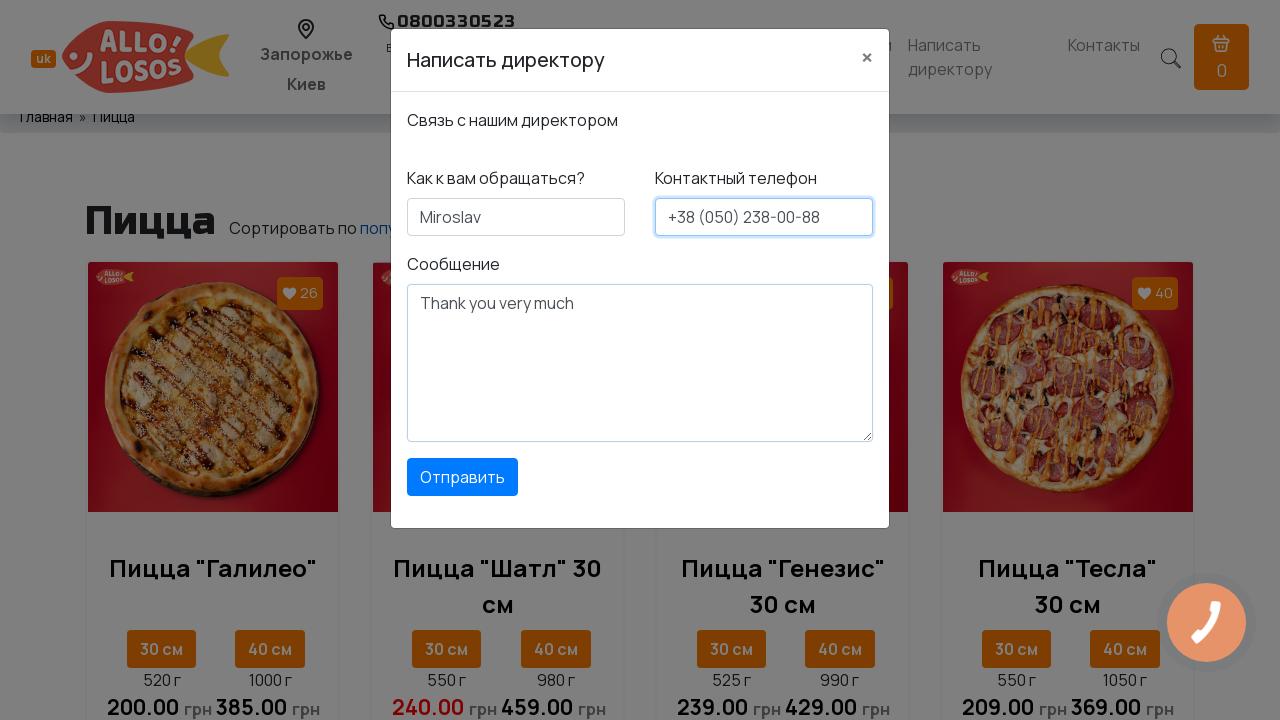

Verified name field contains 'Miroslav'
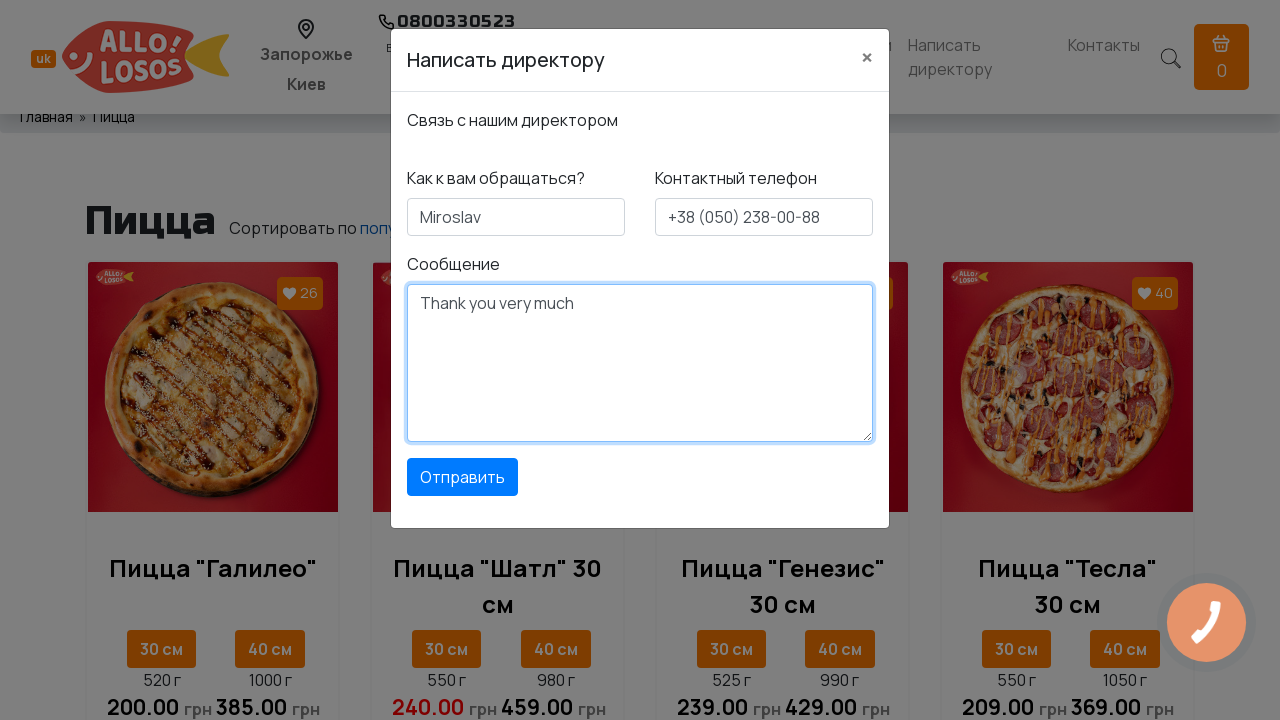

Verified message field contains 'Thank you very much'
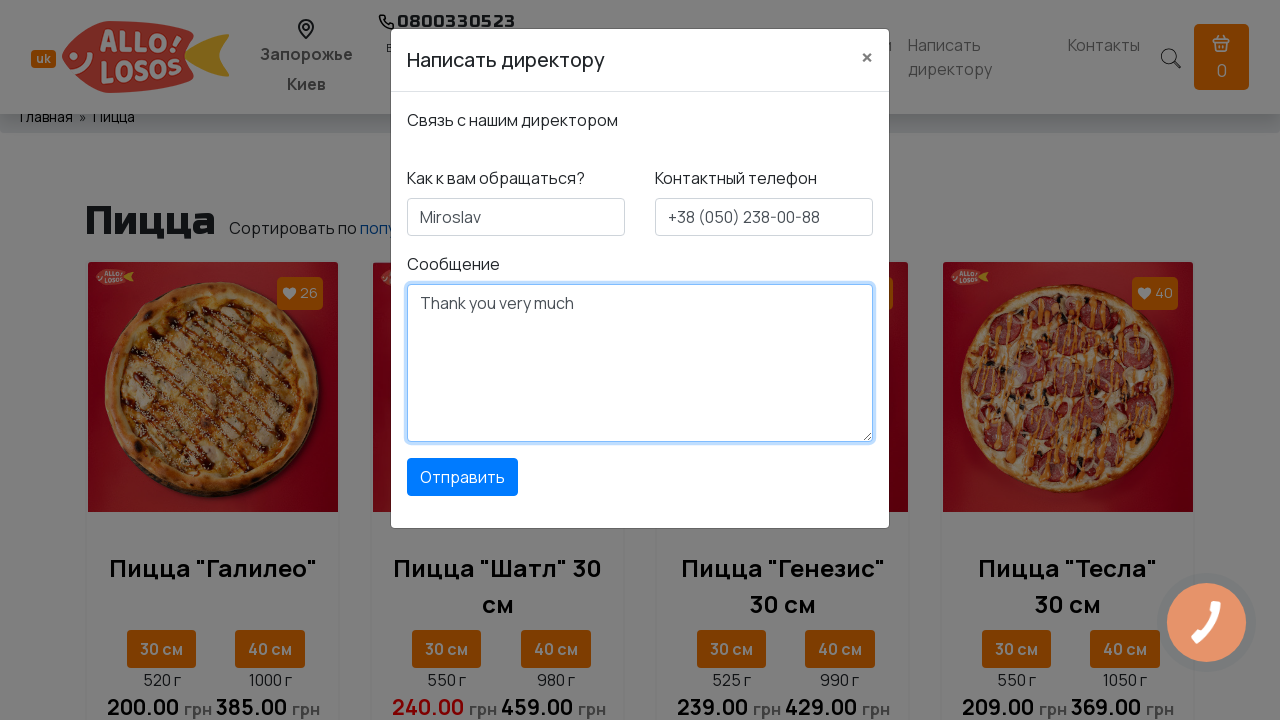

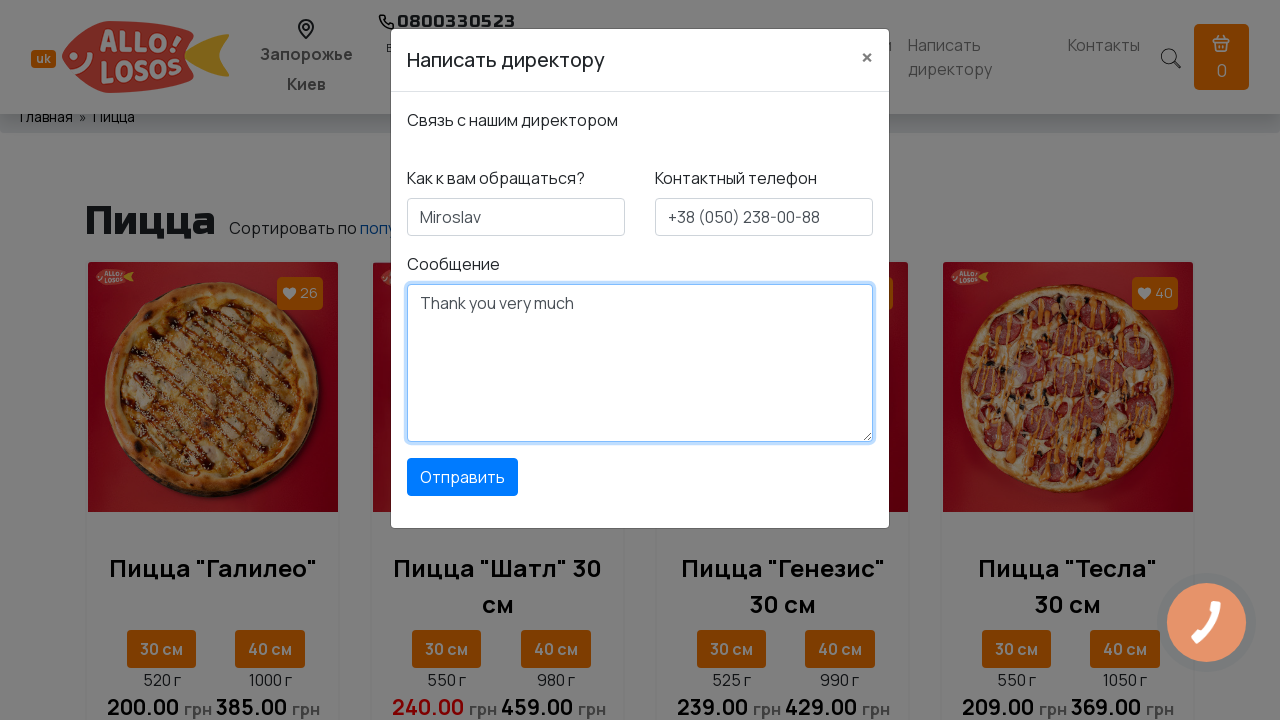